Tests link navigation by clicking on a link identified by its text "SeleniumTutorial" on a test blog page

Starting URL: http://omayo.blogspot.com/

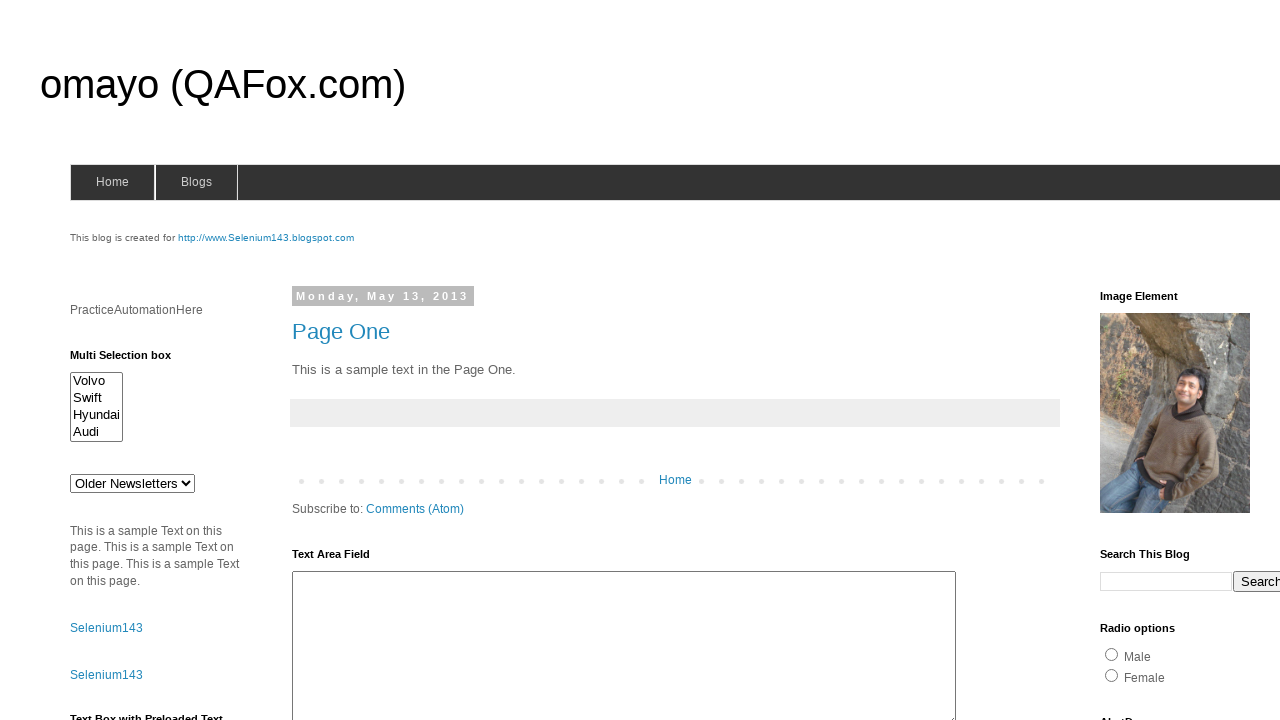

Navigated to http://omayo.blogspot.com/
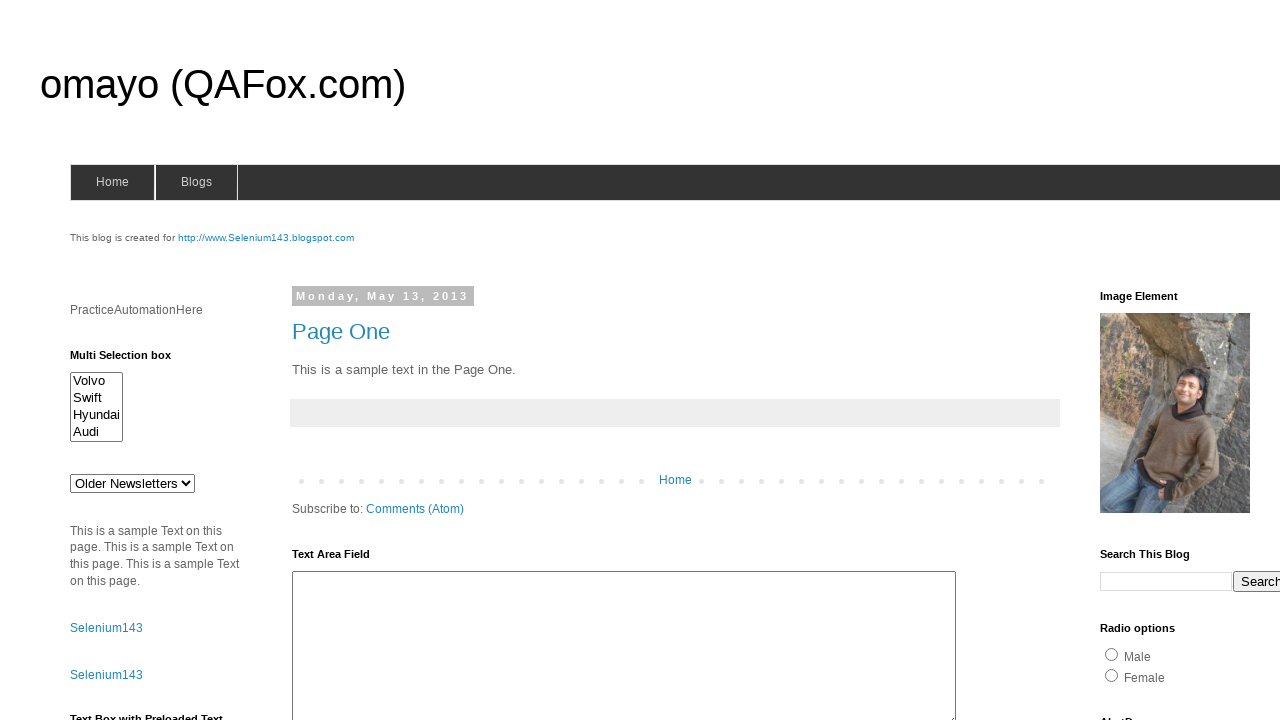

Clicked on link with text 'SeleniumTutorial' at (116, 360) on text=SeleniumTutorial
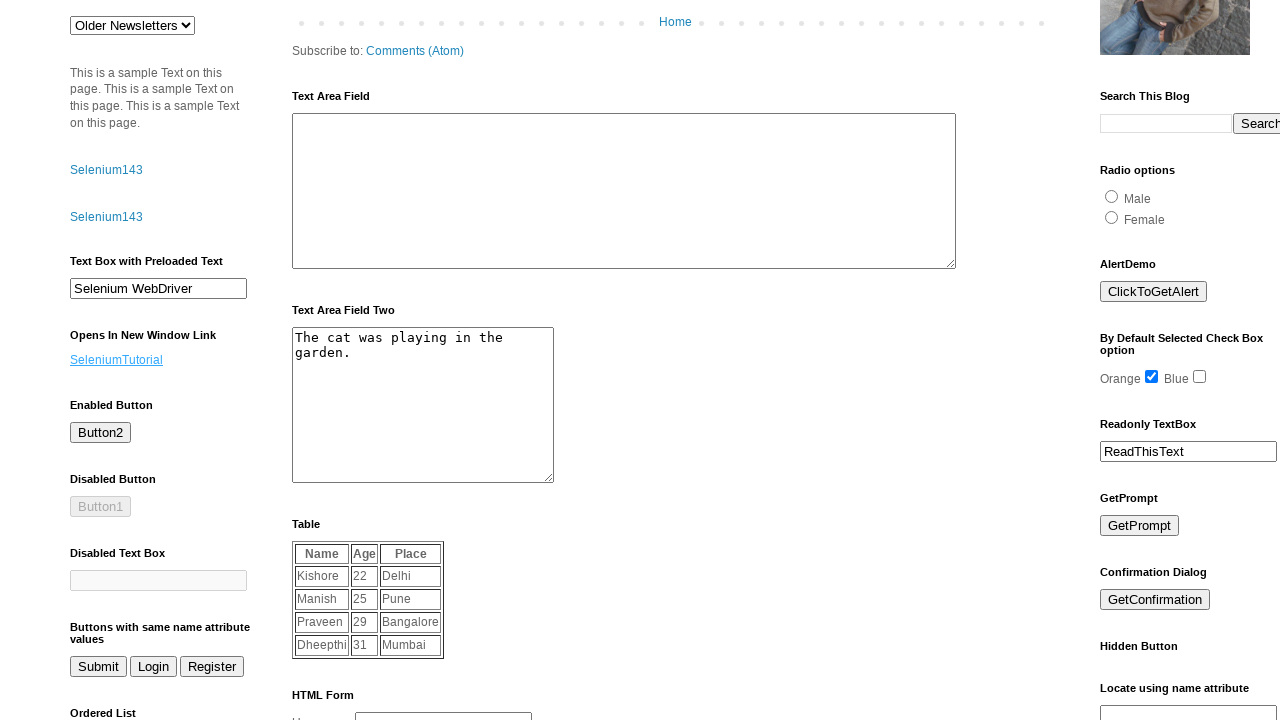

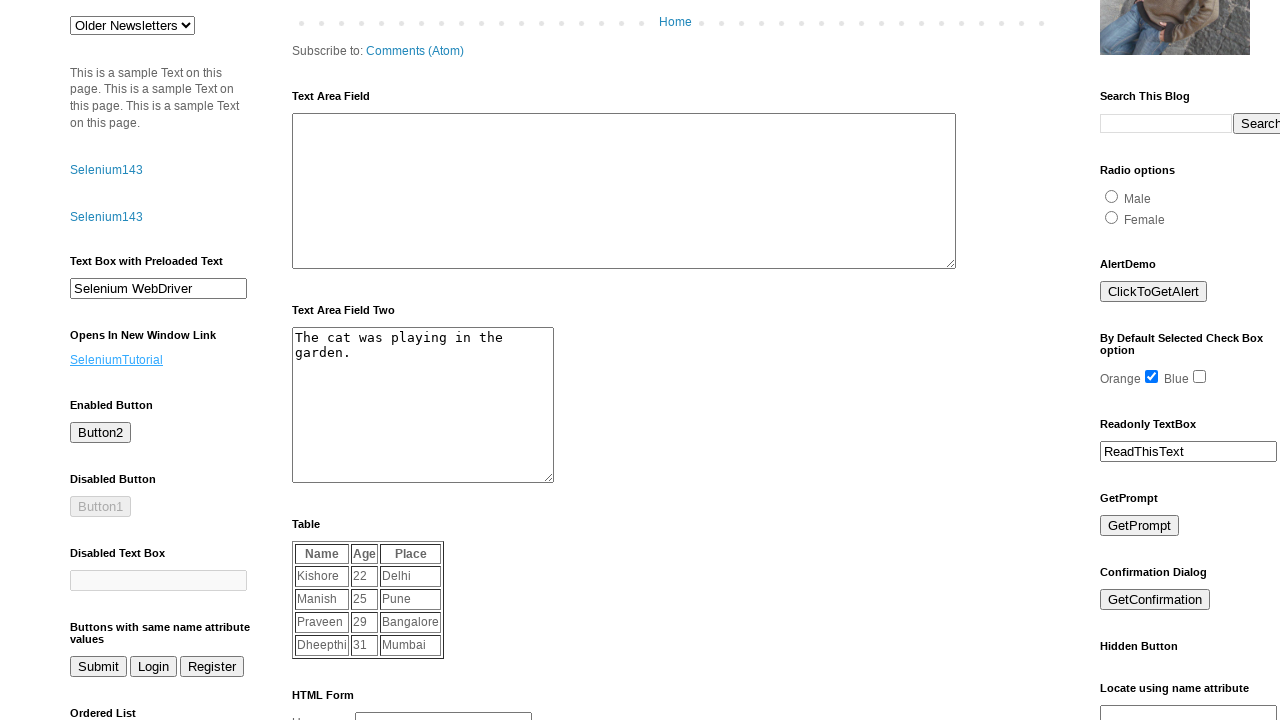